Tests the max strength feature by clicking the emoji button and then clicking a prompt button to trigger a response

Starting URL: https://neuronpedia.org/embed/sae-explorable

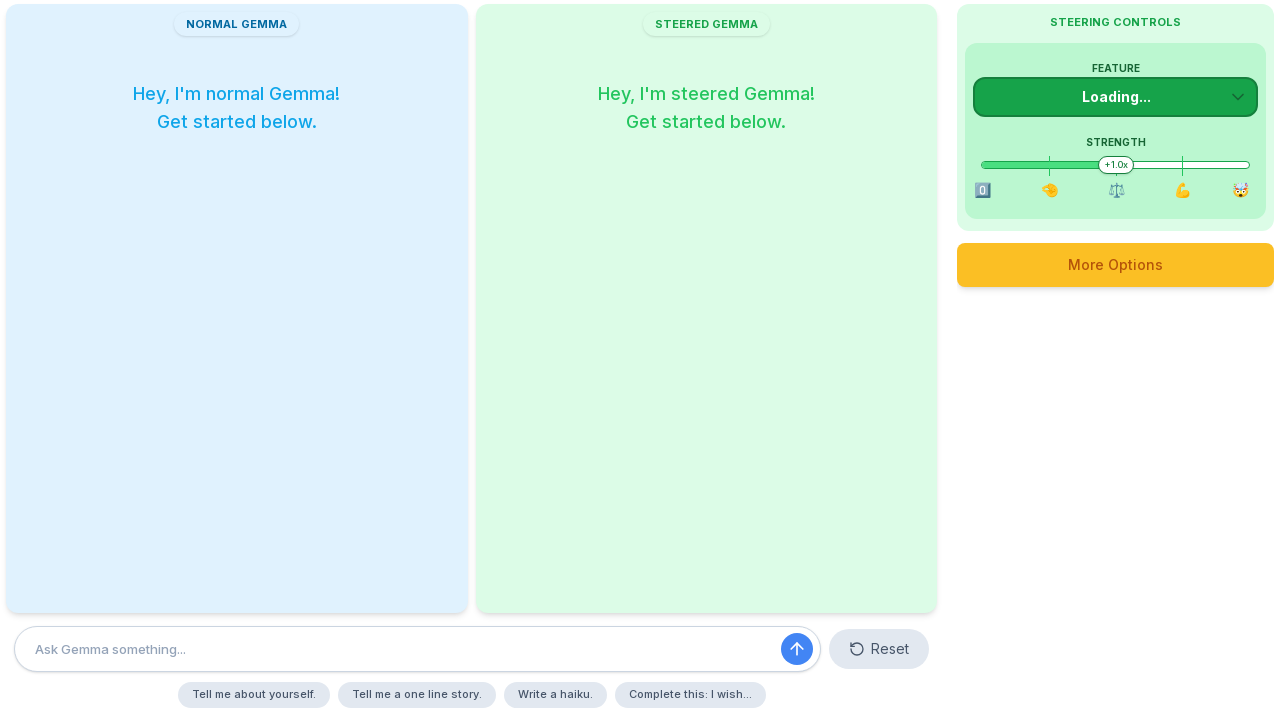

Waited for page to load at https://neuronpedia.org/embed/sae-explorable
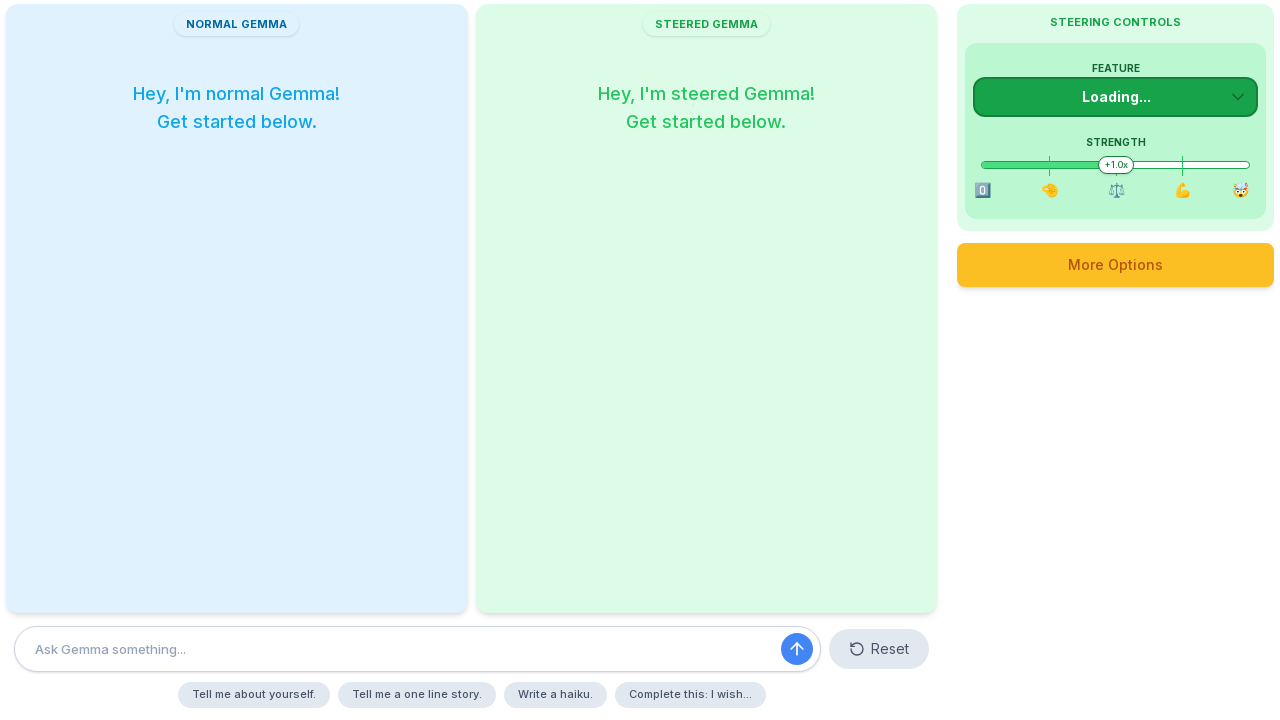

Clicked the max strength emoji button (🤯) at (1240, 189) on text=🤯
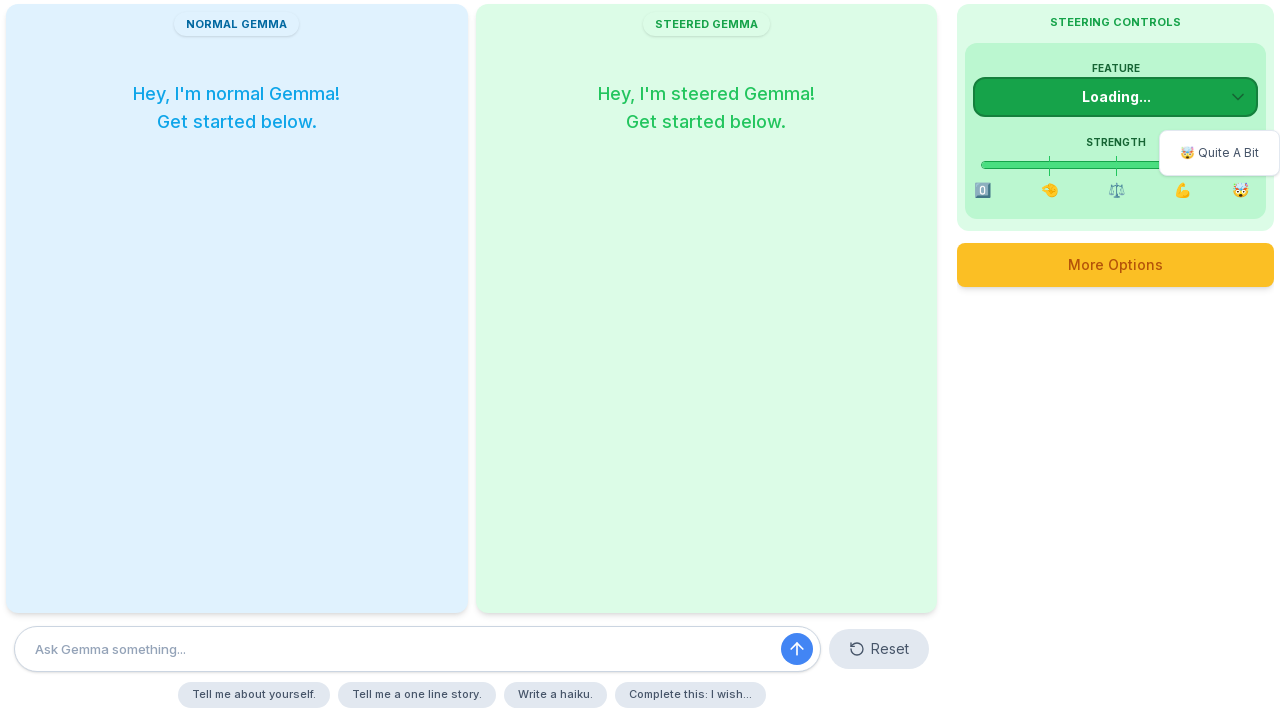

Clicked the 'Tell me about yourself' prompt button at (254, 695) on internal:role=button[name="Tell me about yourself."i] >> nth=0
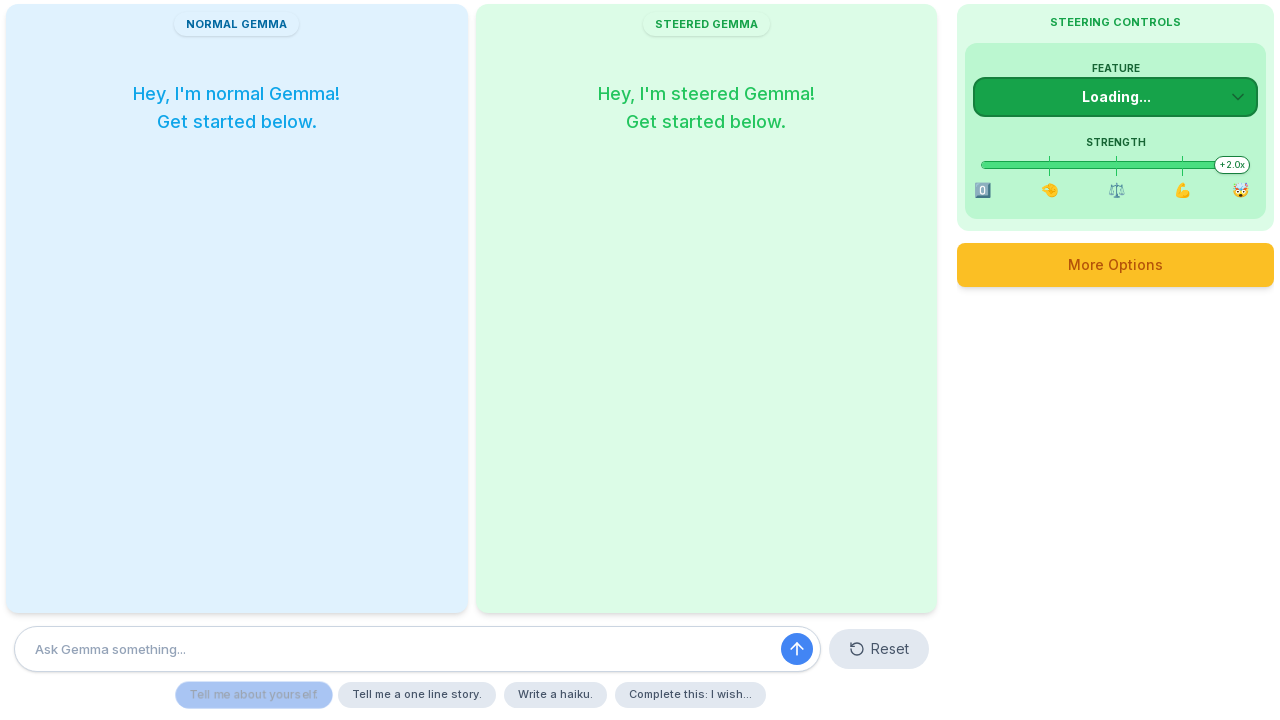

Waited for response to appear
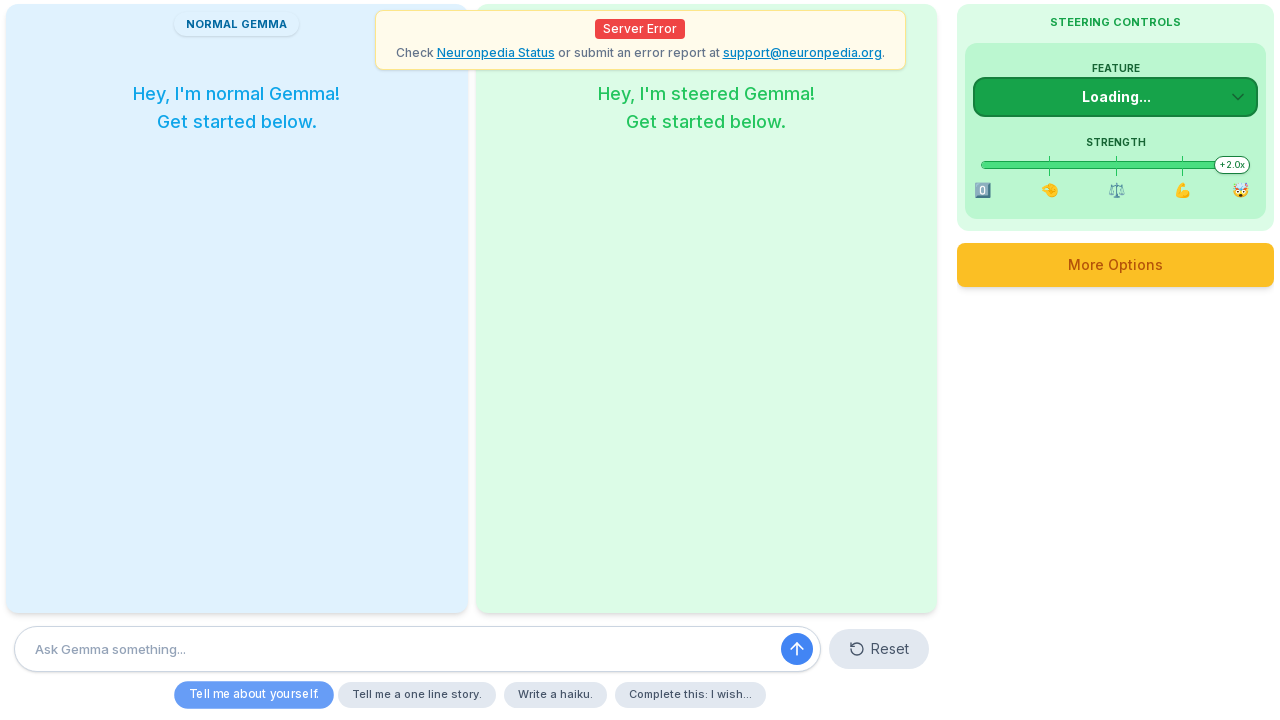

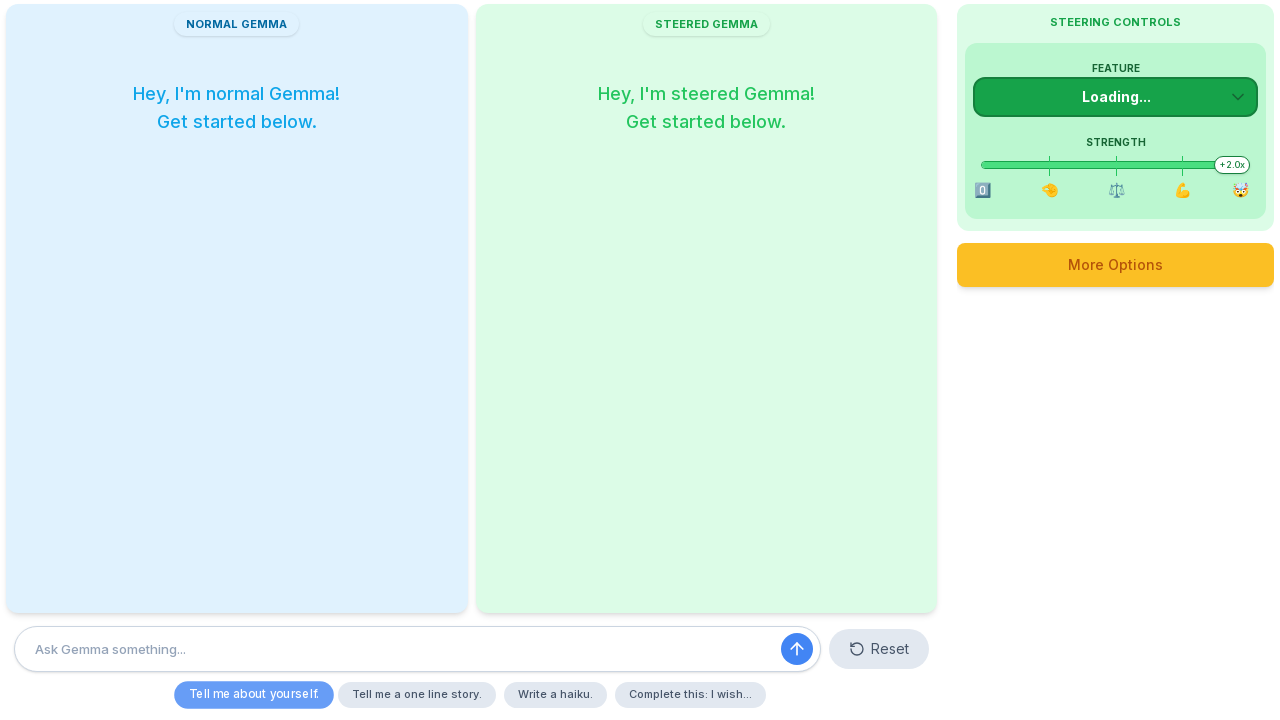